Tests slider functionality by moving the slider element horizontally using mouse actions

Starting URL: https://demoqa.com/slider/

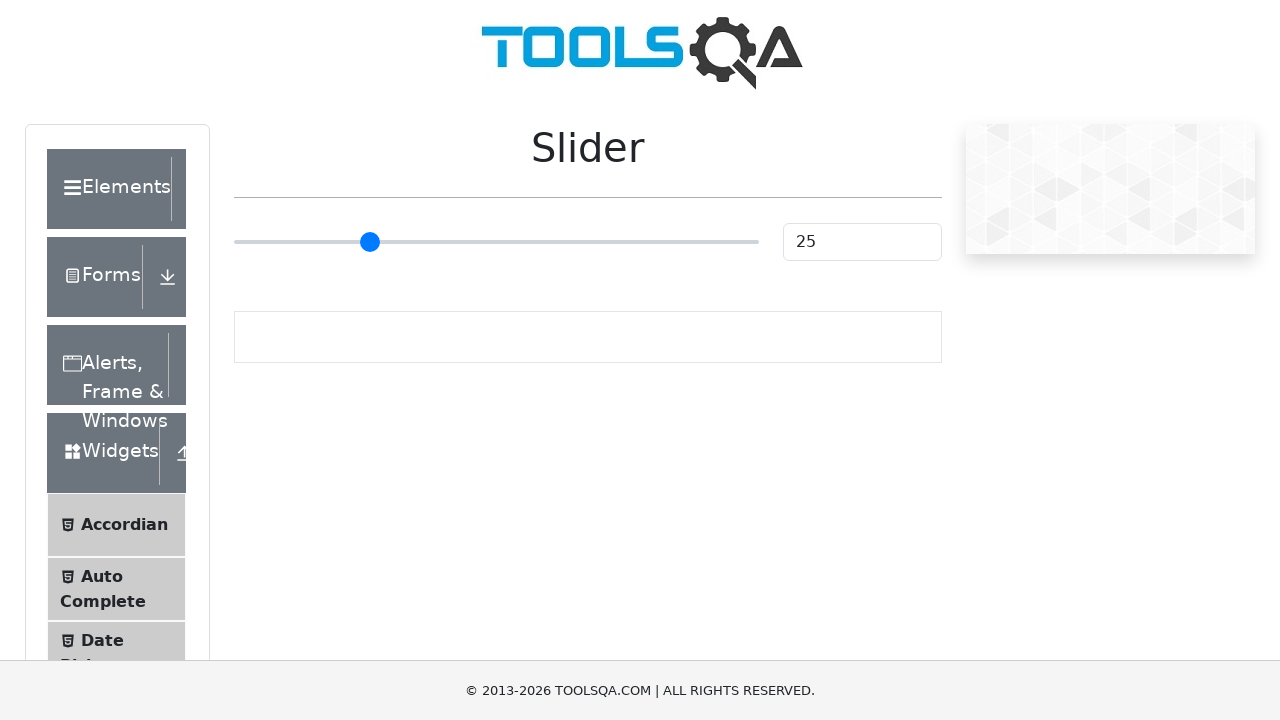

Located the slider element
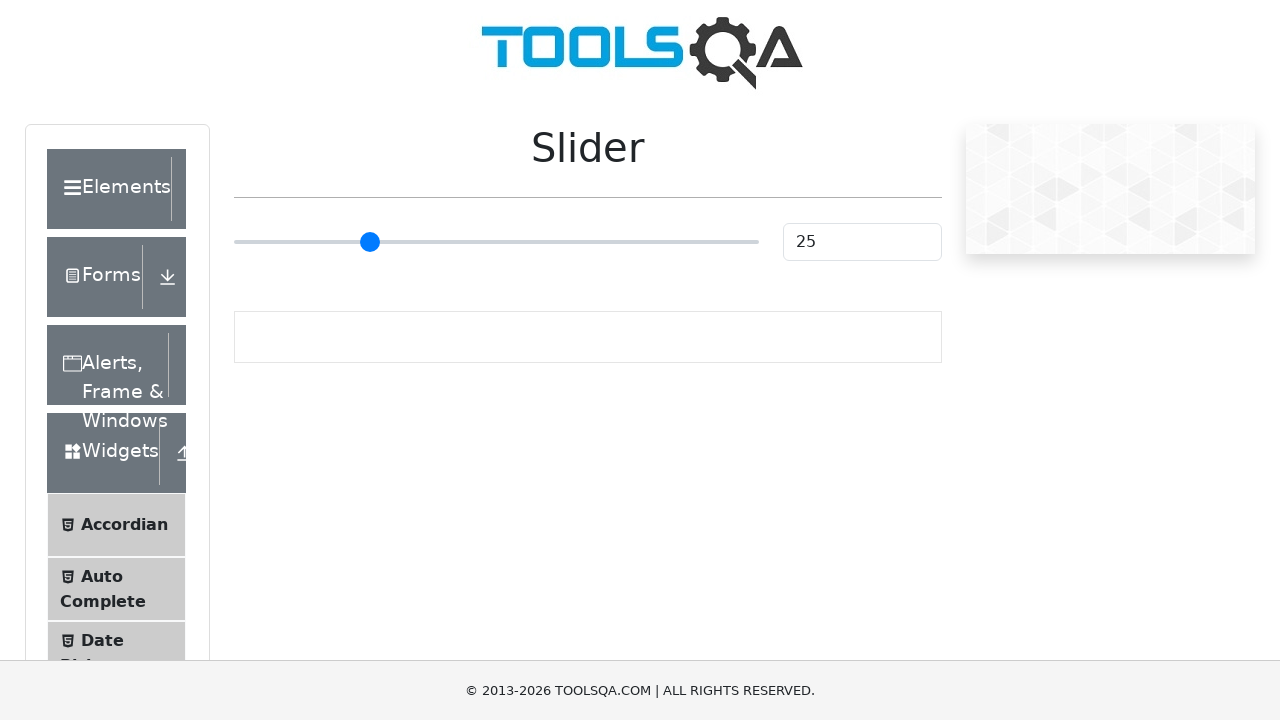

Retrieved slider bounding box dimensions
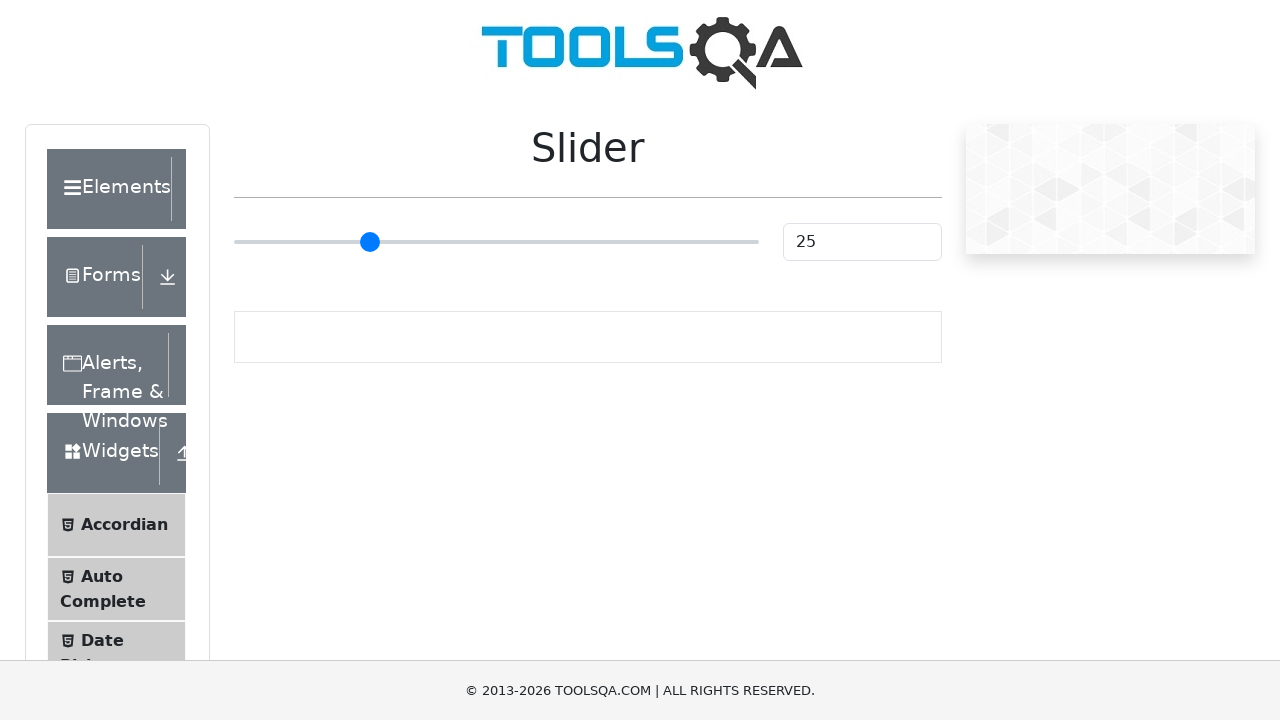

Moved mouse to slider center position at (862, 242)
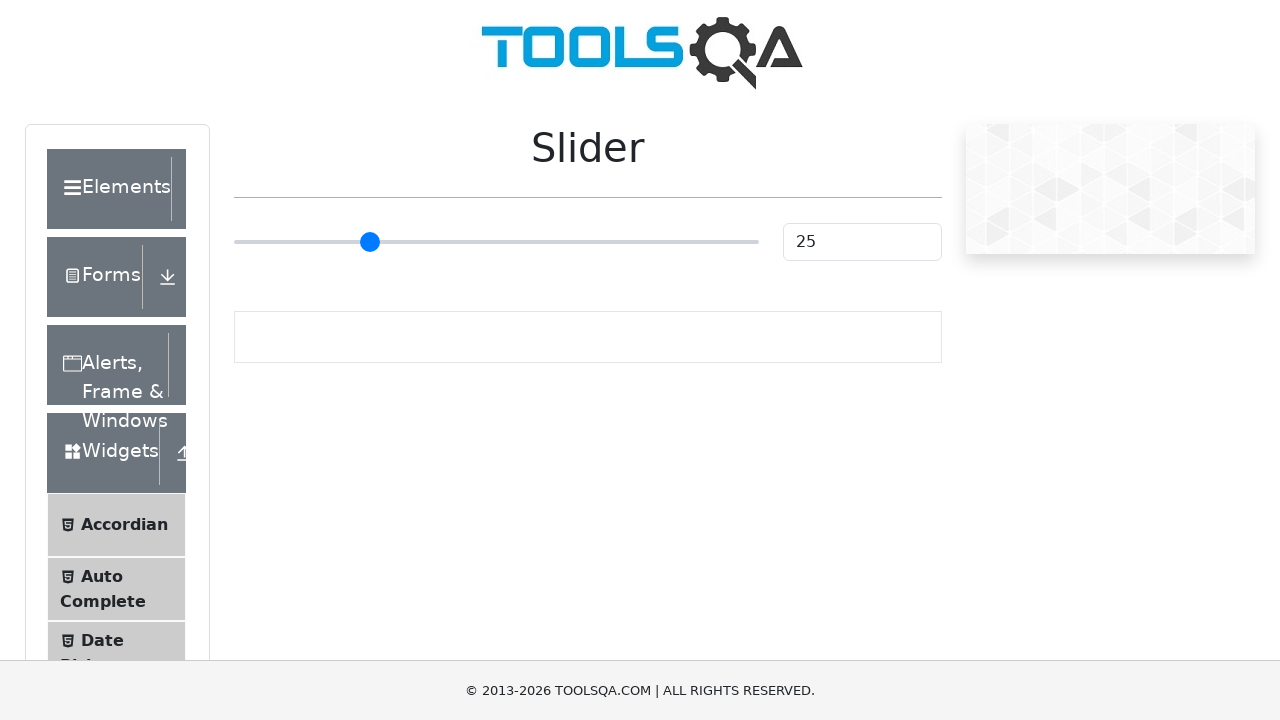

Pressed down mouse button on slider at (862, 242)
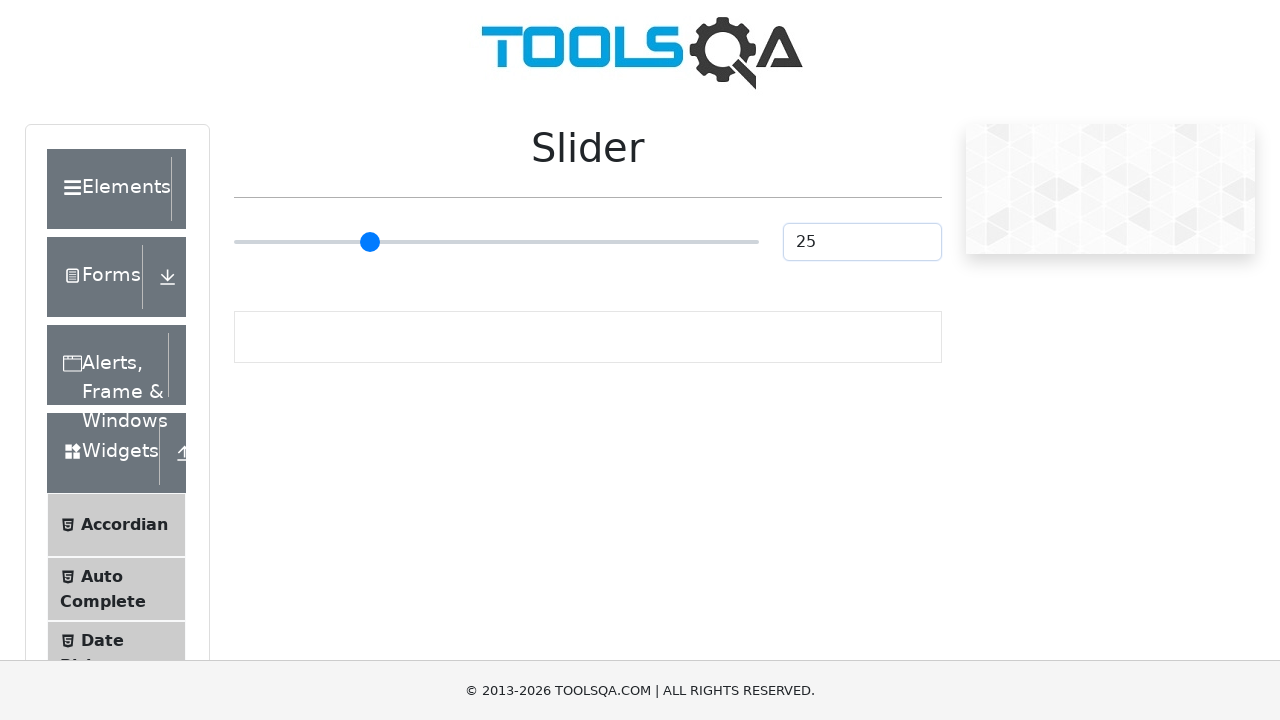

Dragged slider 50 pixels to the right at (912, 242)
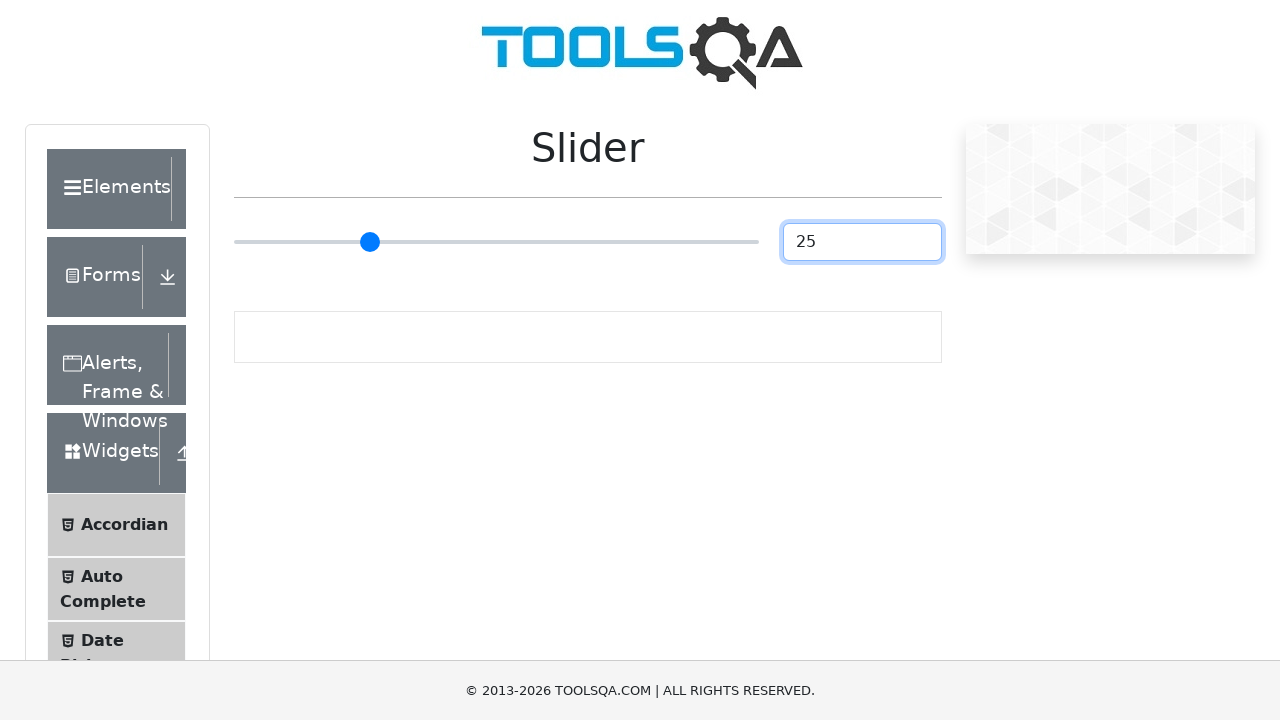

Released mouse button to complete slider drag action at (912, 242)
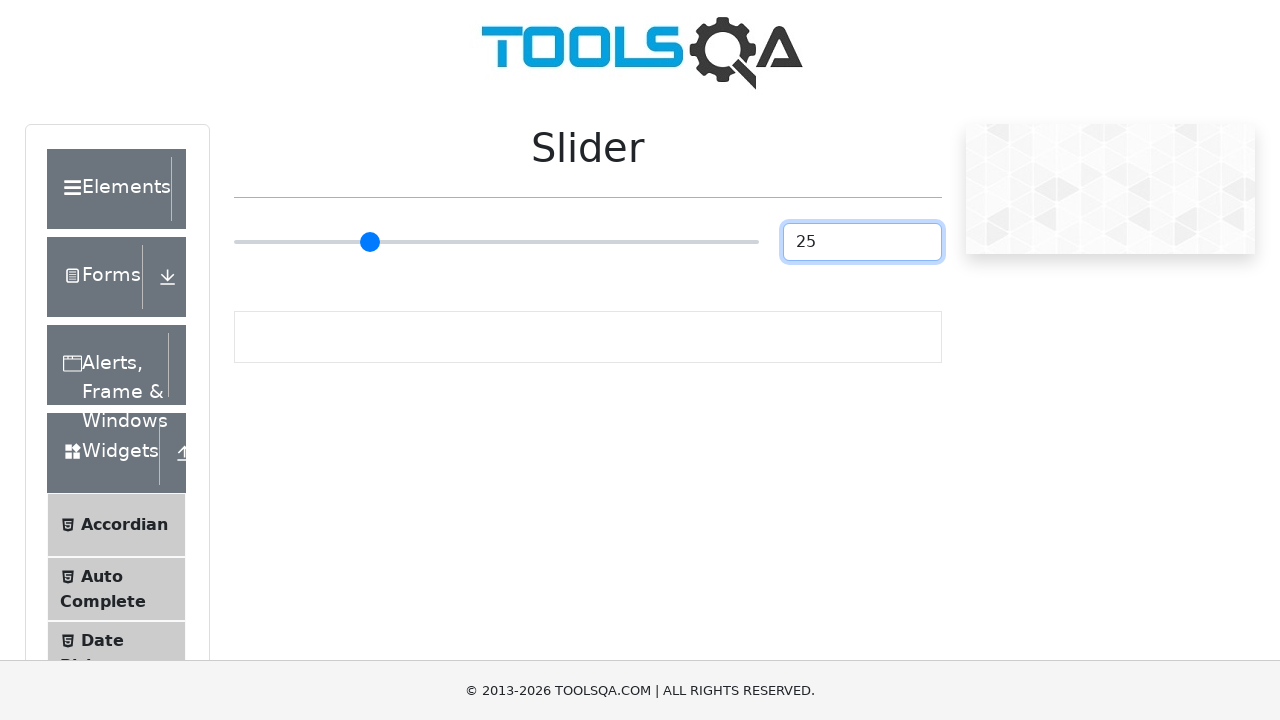

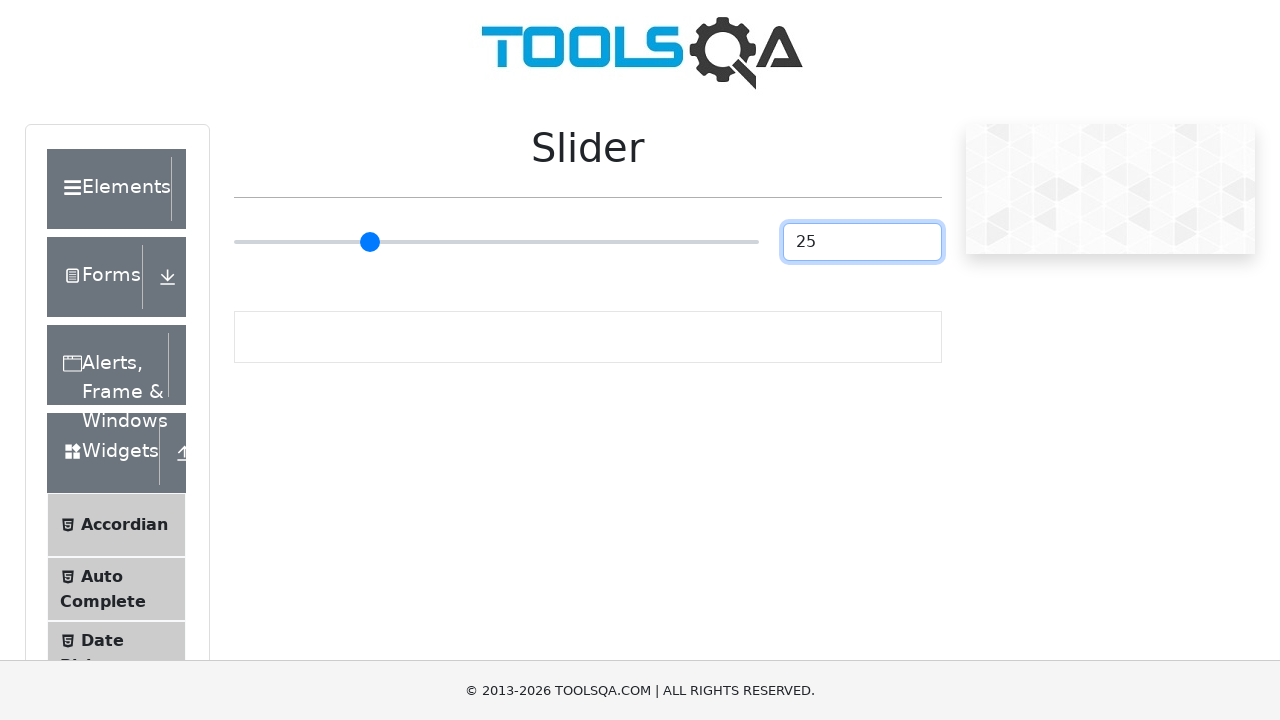